Navigates to the checkboxes page and verifies the URL is correct

Starting URL: https://the-internet.herokuapp.com/

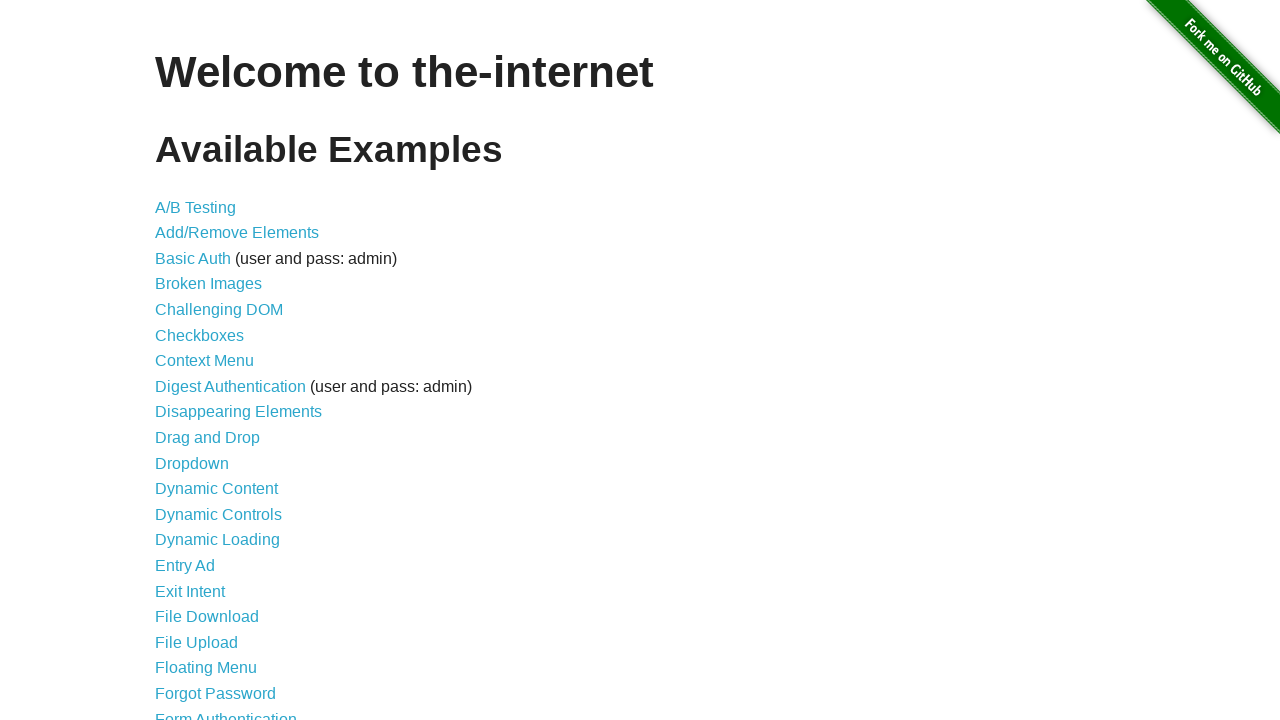

Clicked on Checkboxes link at (200, 335) on text=Checkboxes
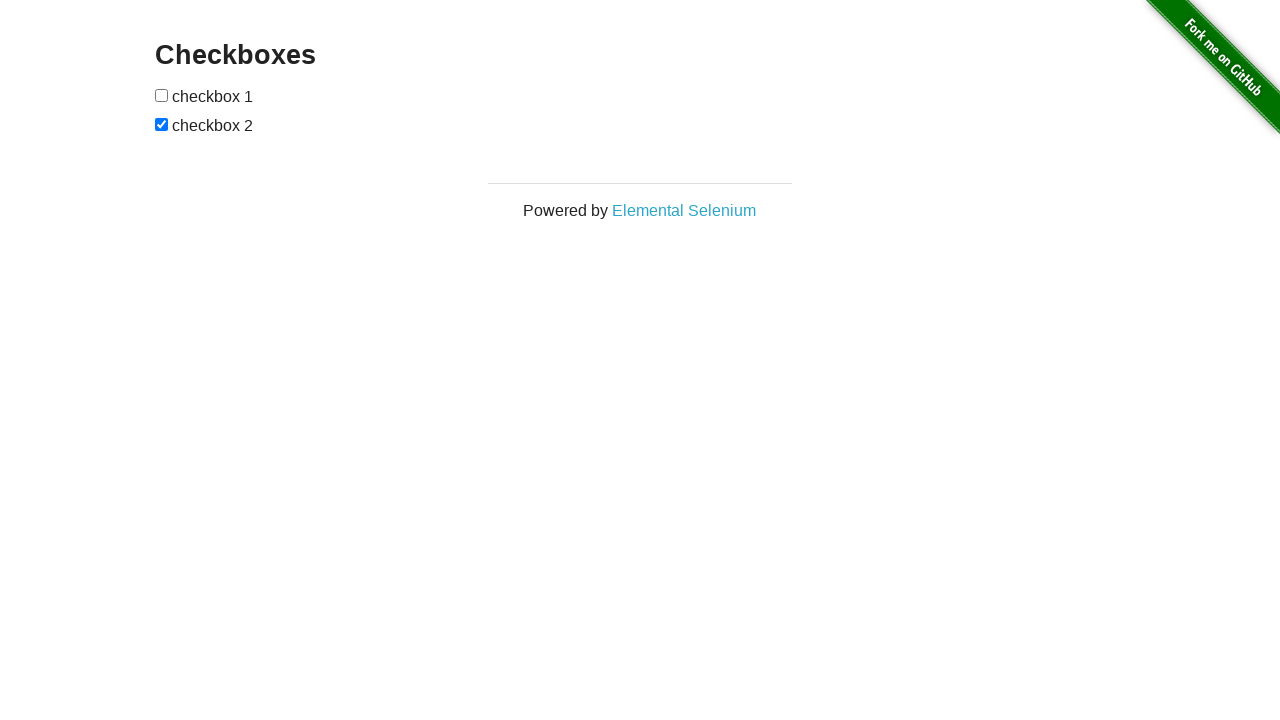

Verified URL is correct: https://the-internet.herokuapp.com/checkboxes
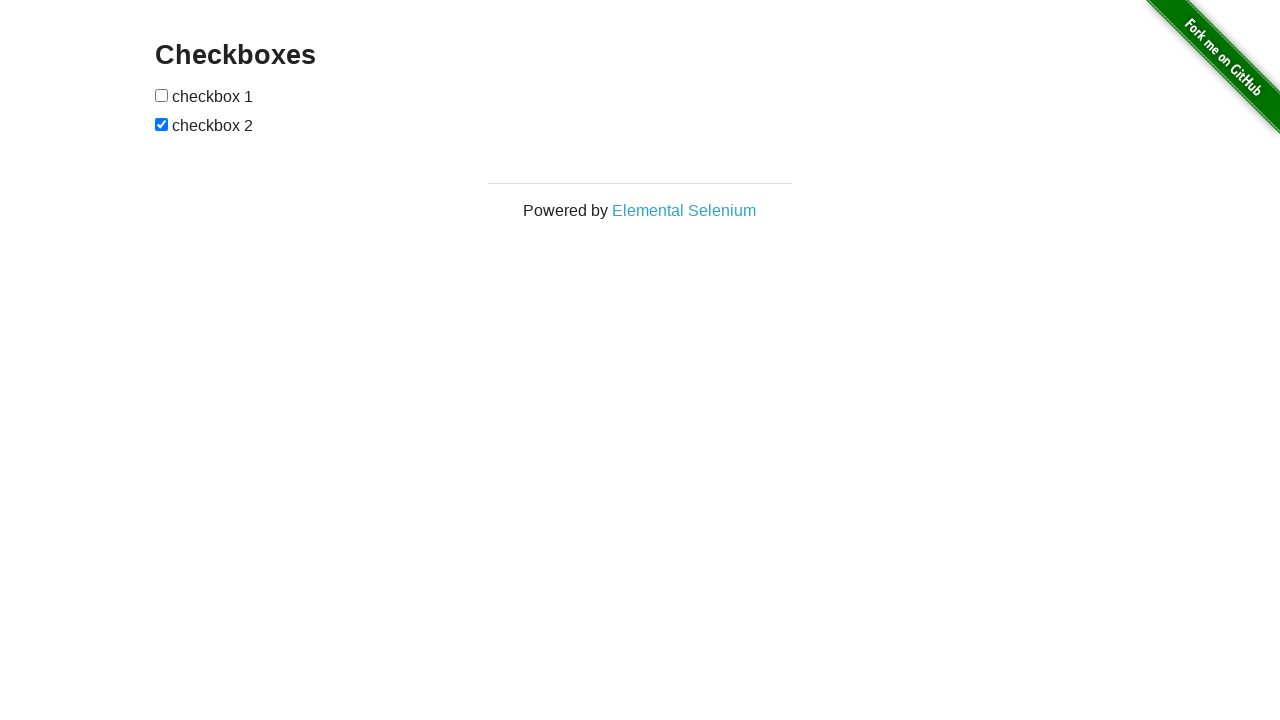

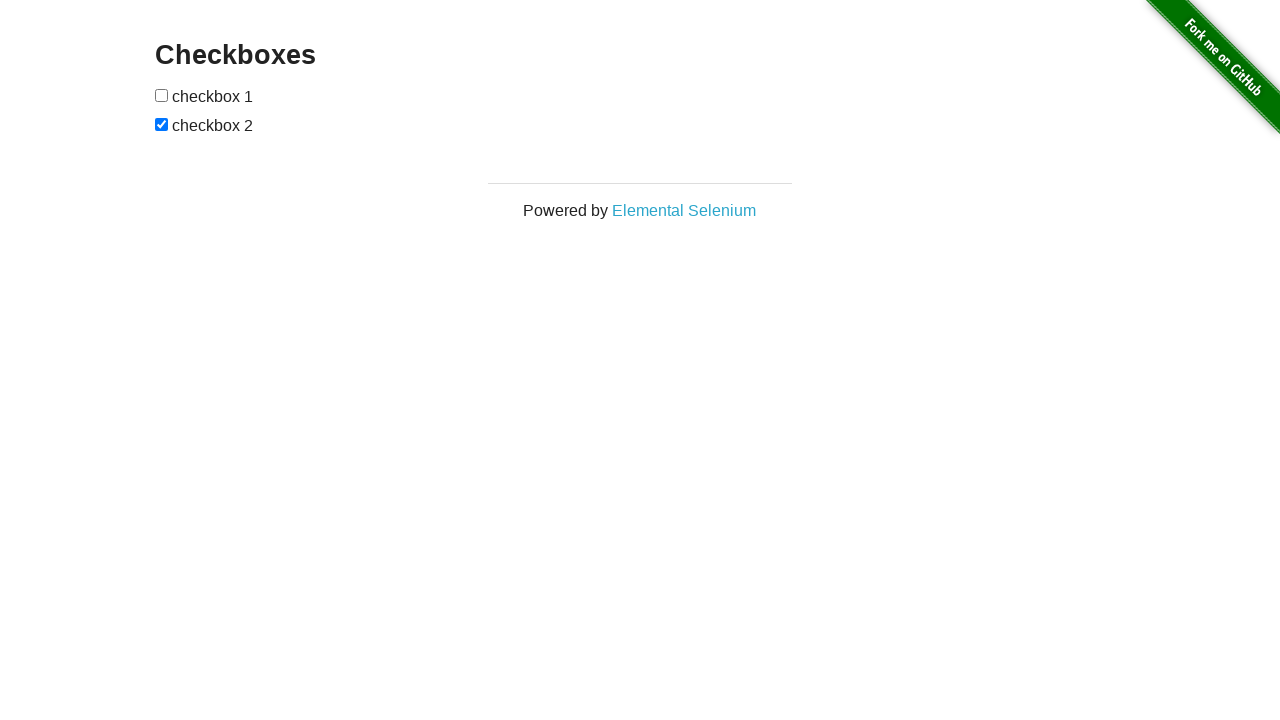